Tests checkbox functionality by clicking on two checkboxes on a form practice page

Starting URL: https://formy-project.herokuapp.com/checkbox

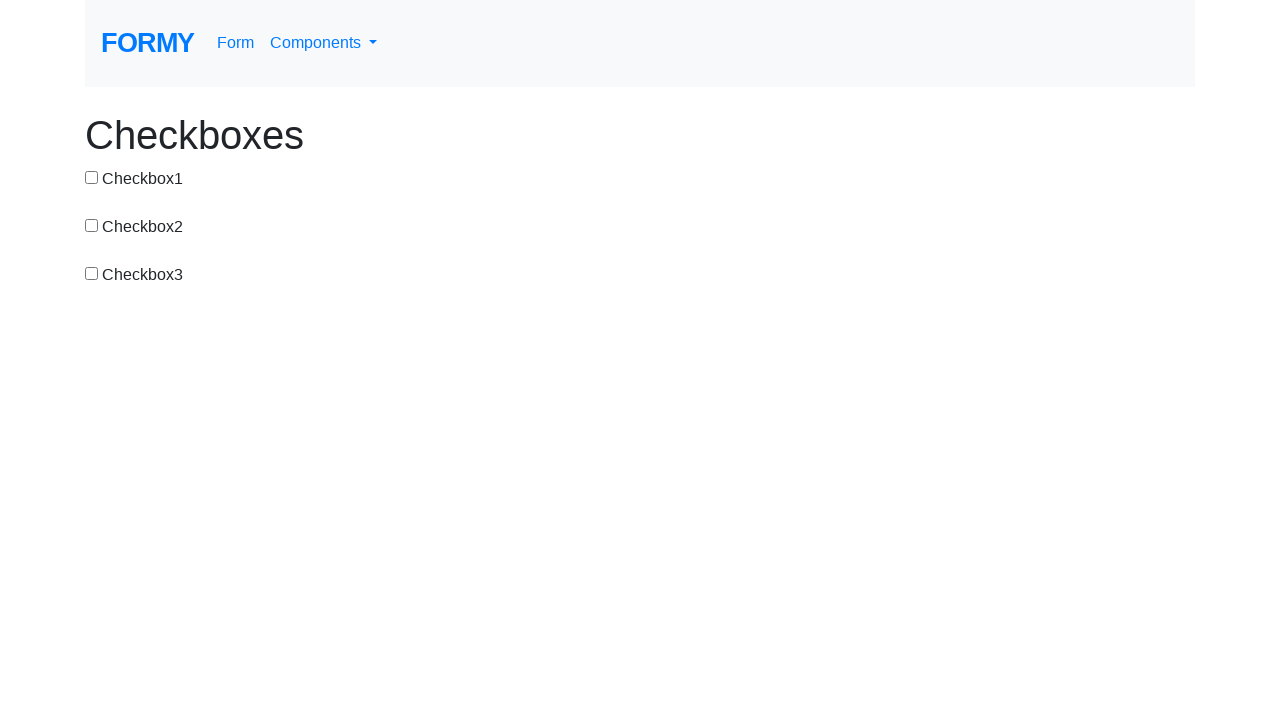

Navigated to checkbox practice page
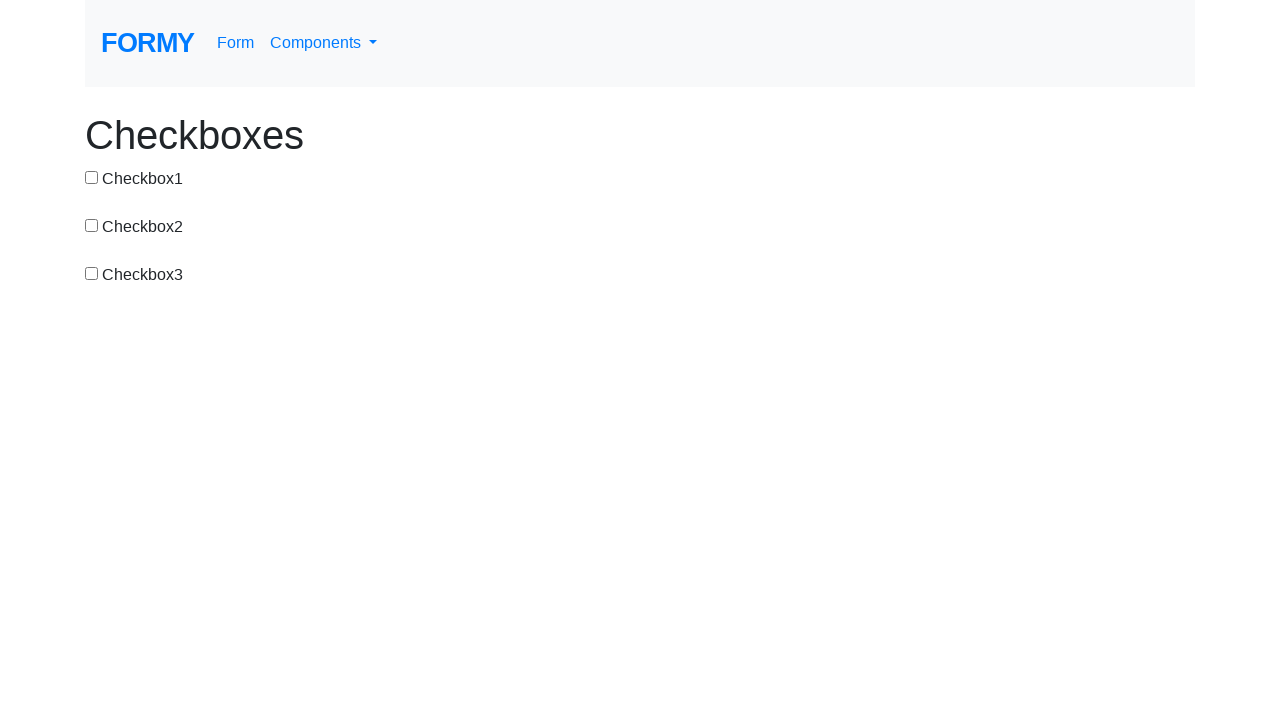

Clicked the first checkbox at (92, 177) on #checkbox-1
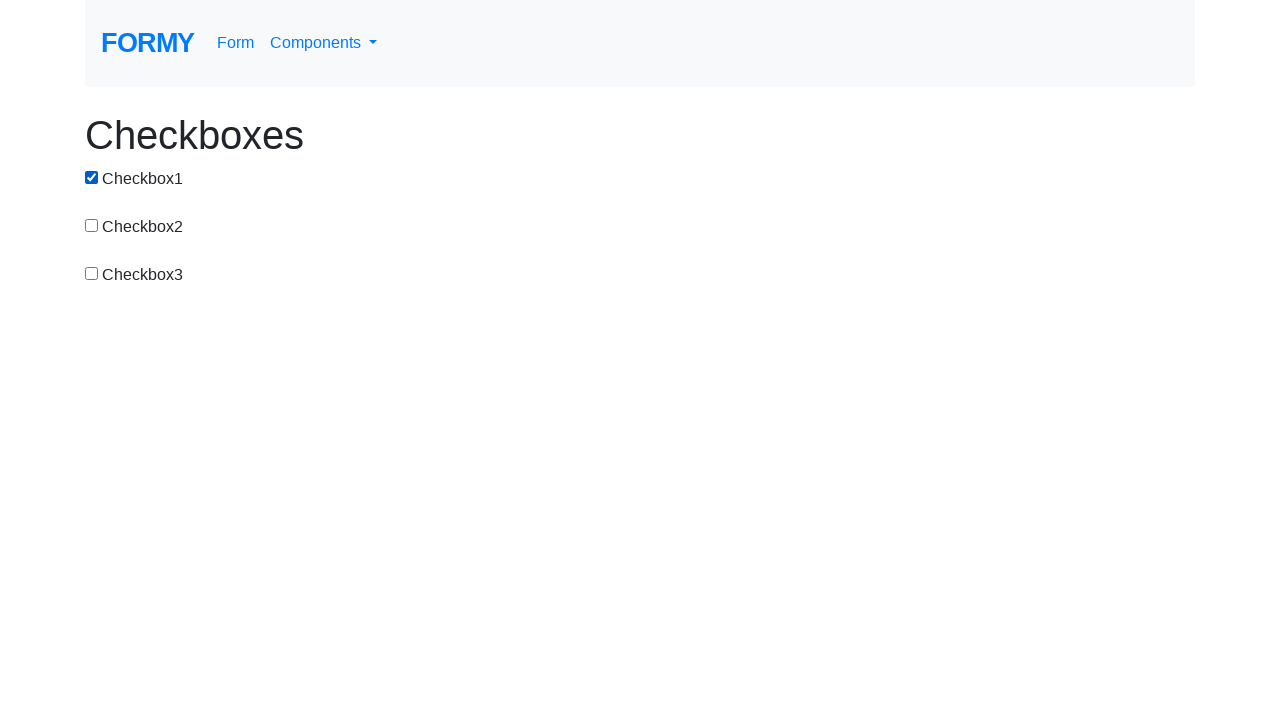

Clicked the second checkbox at (92, 225) on #checkbox-2
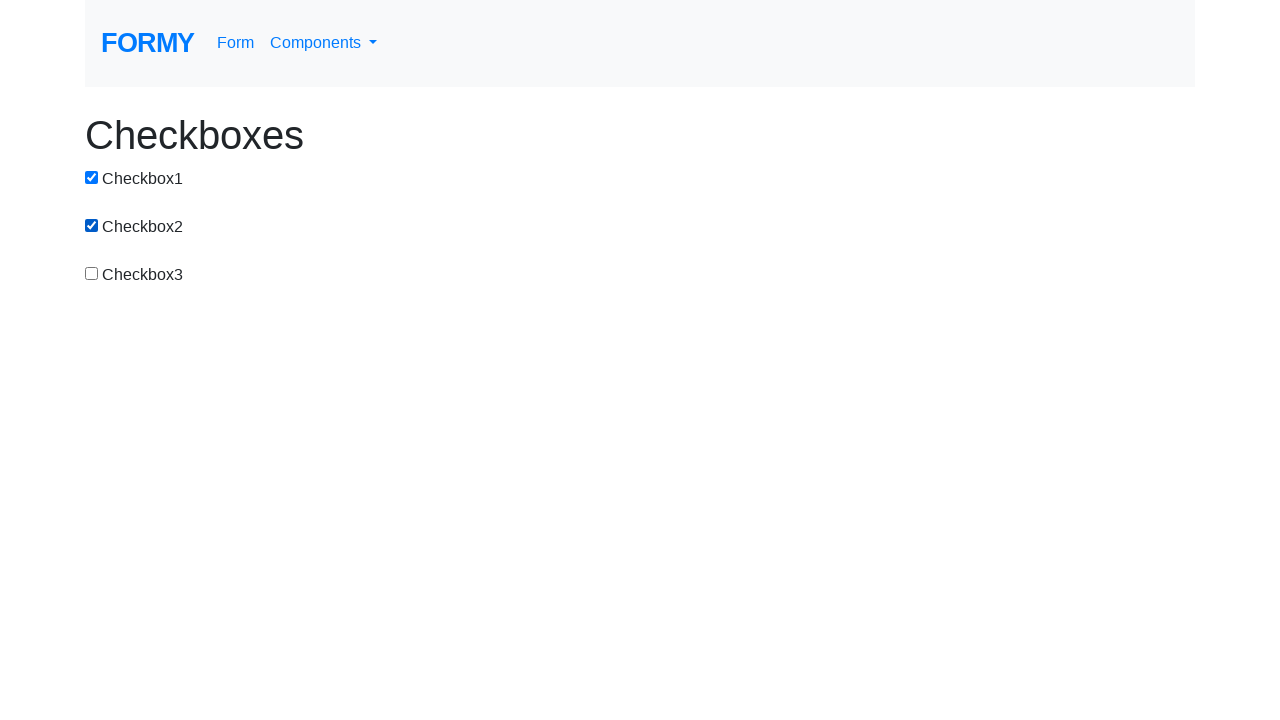

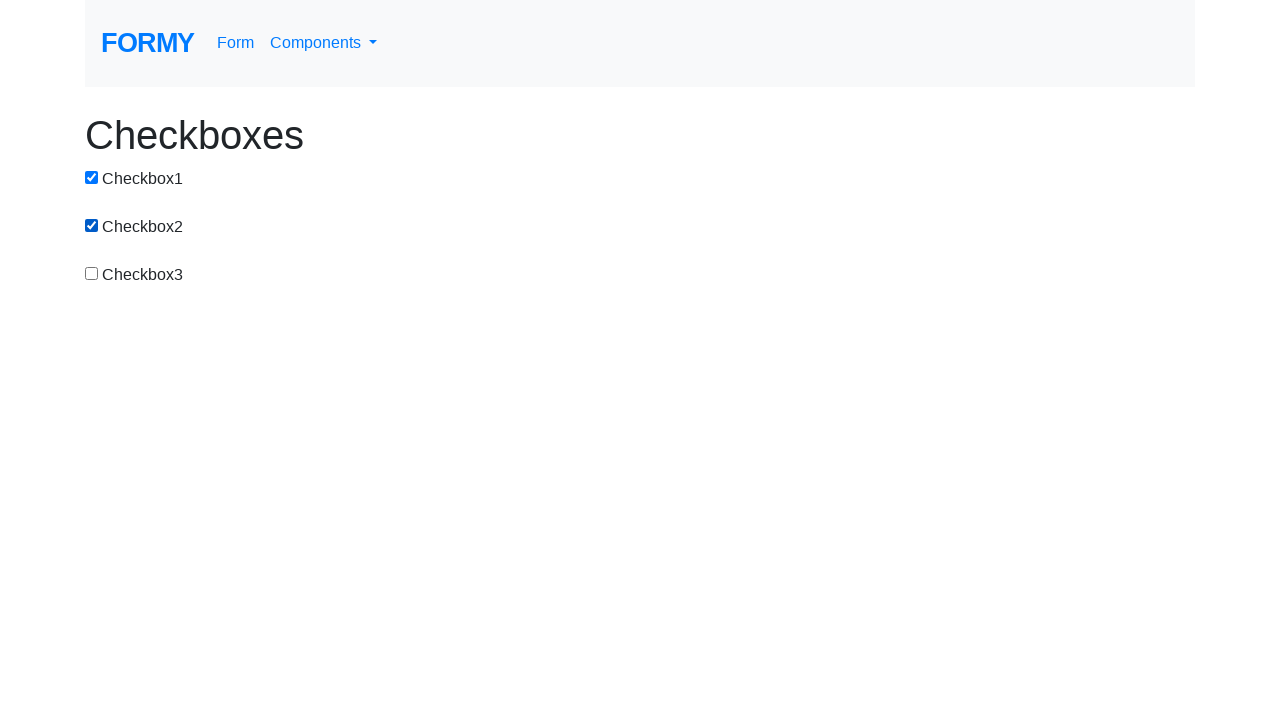